Tests browser forward navigation and verifies the page title returns to Superpage

Starting URL: https://jdi-testing.github.io/jdi-light/superpage.html

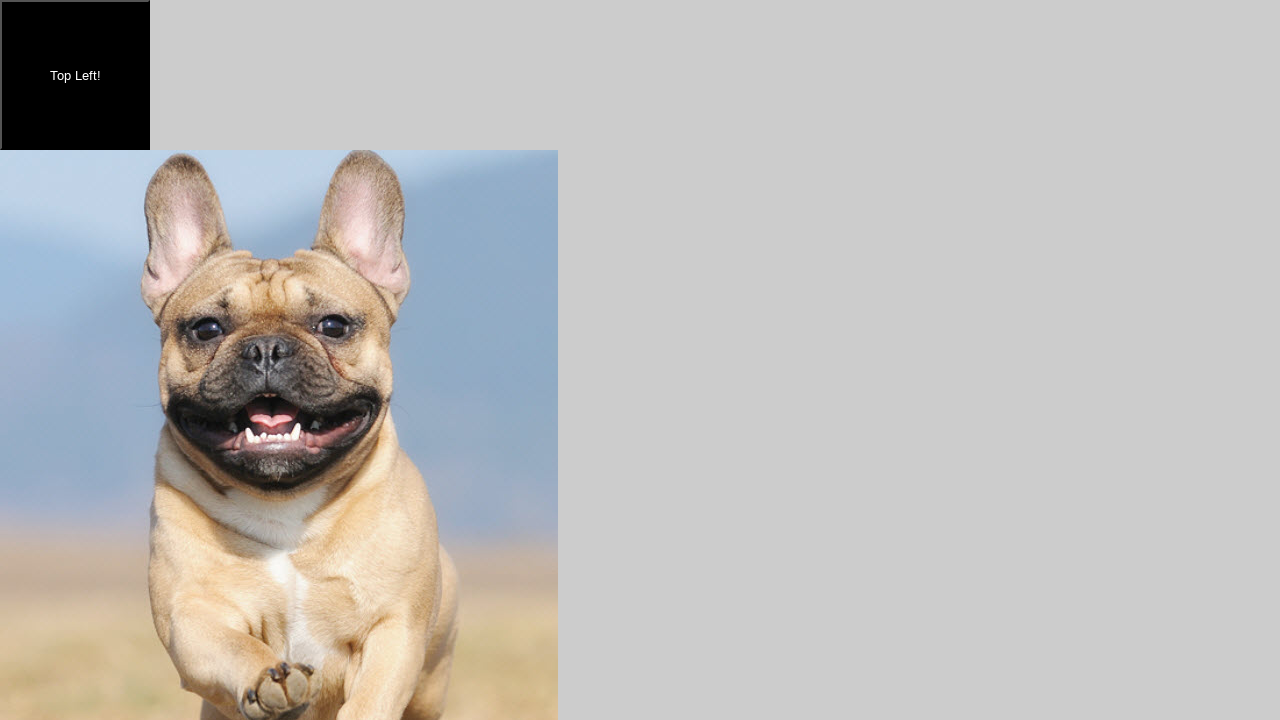

Navigated back from current page
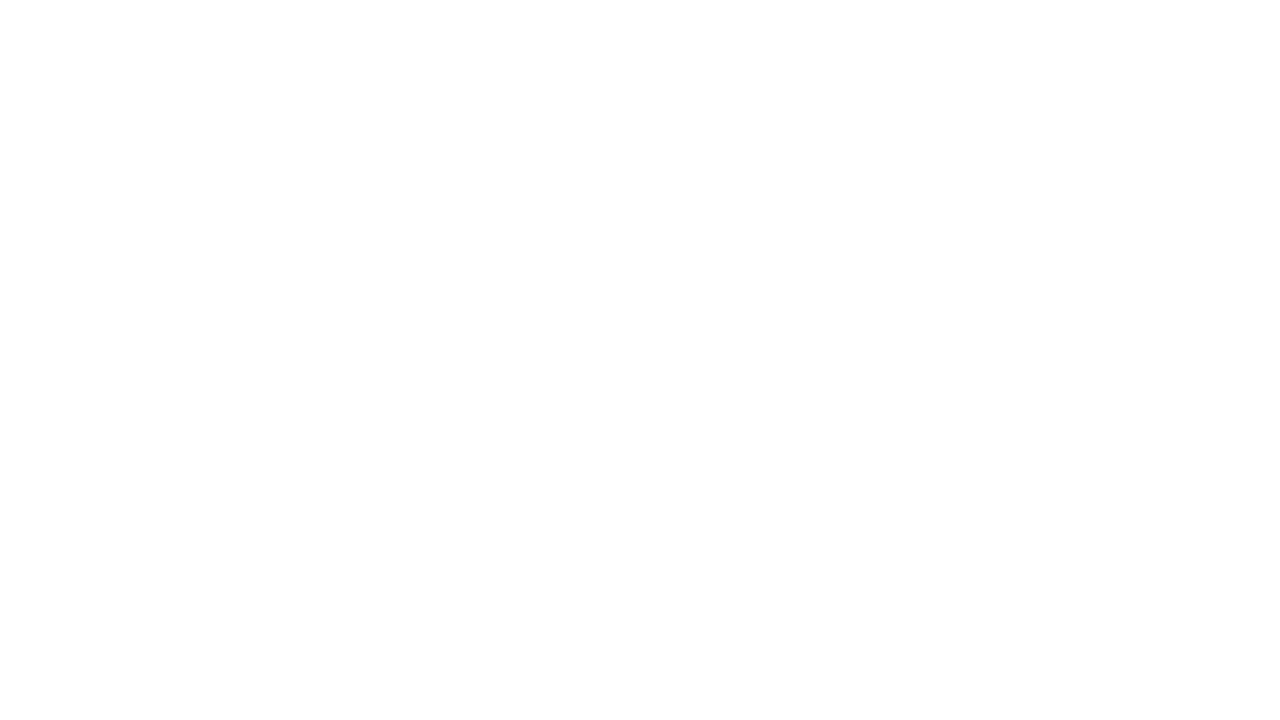

Navigated forward to previous page
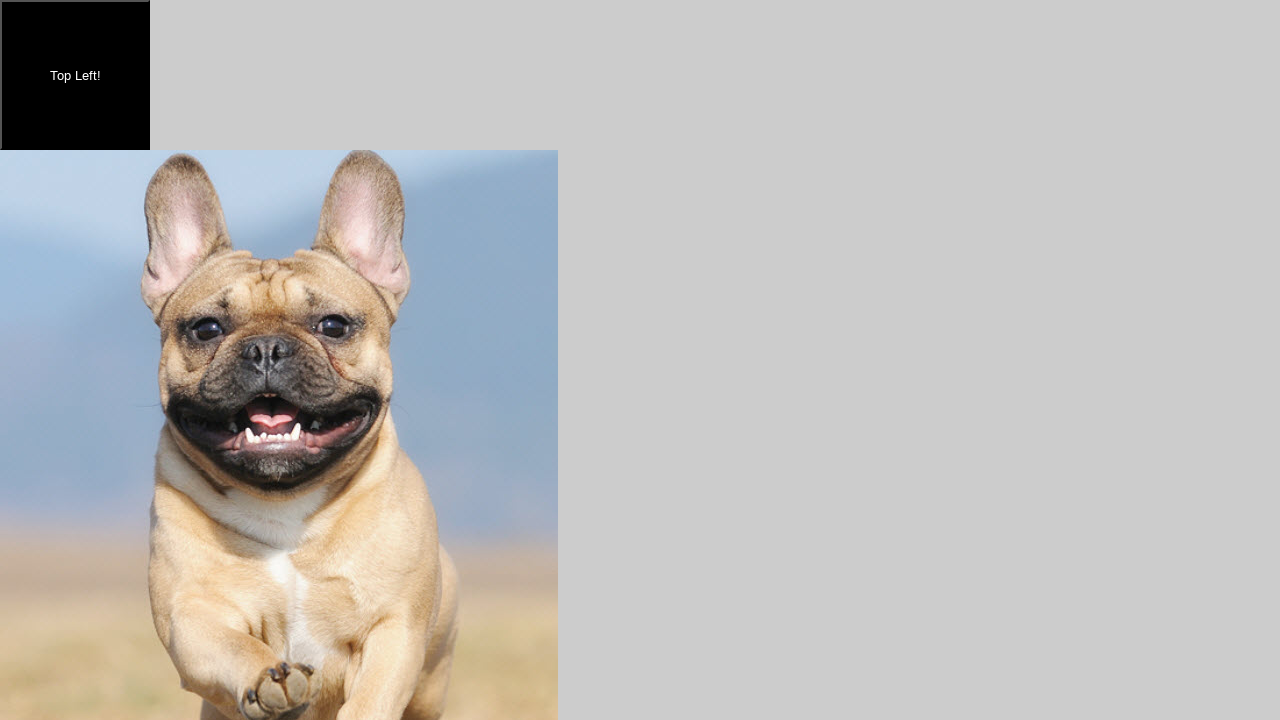

Verified page title is 'Superpage'
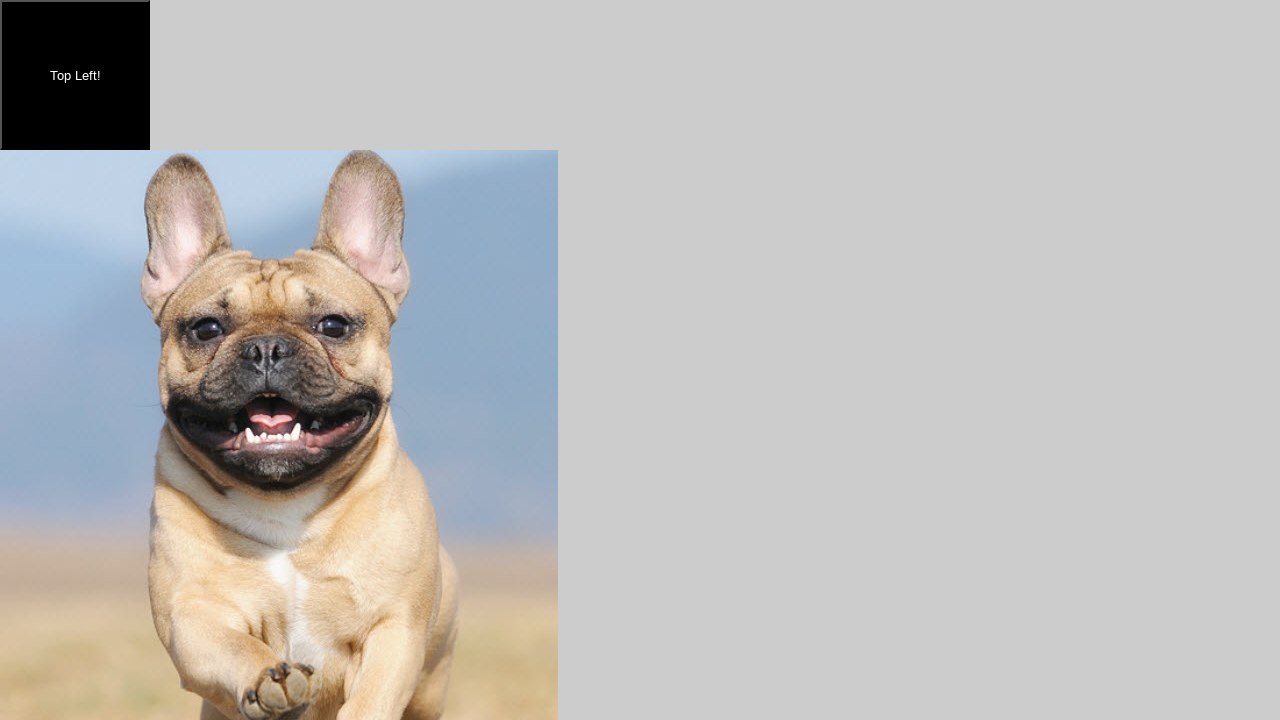

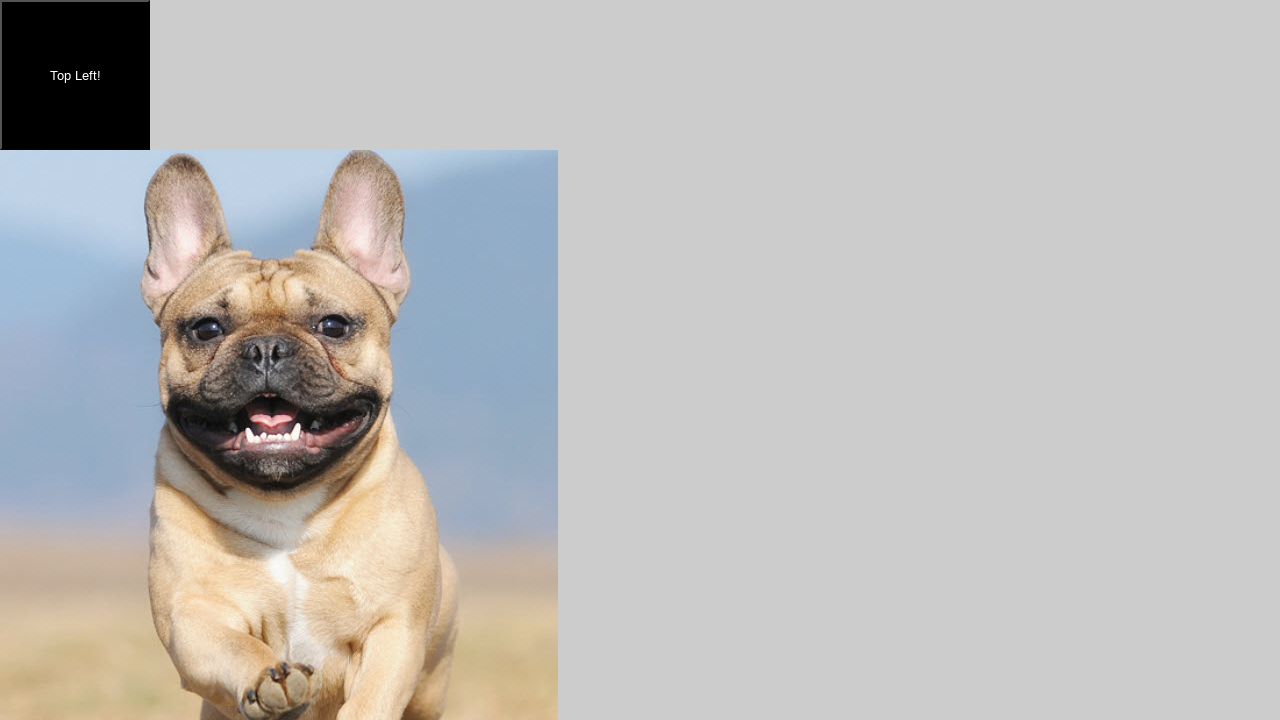